Opens GeeksforGeeks website, then opens TutorialsPoint alerts page in a new tab and verifies that two tabs are open

Starting URL: https://www.geeksforgeeks.org/

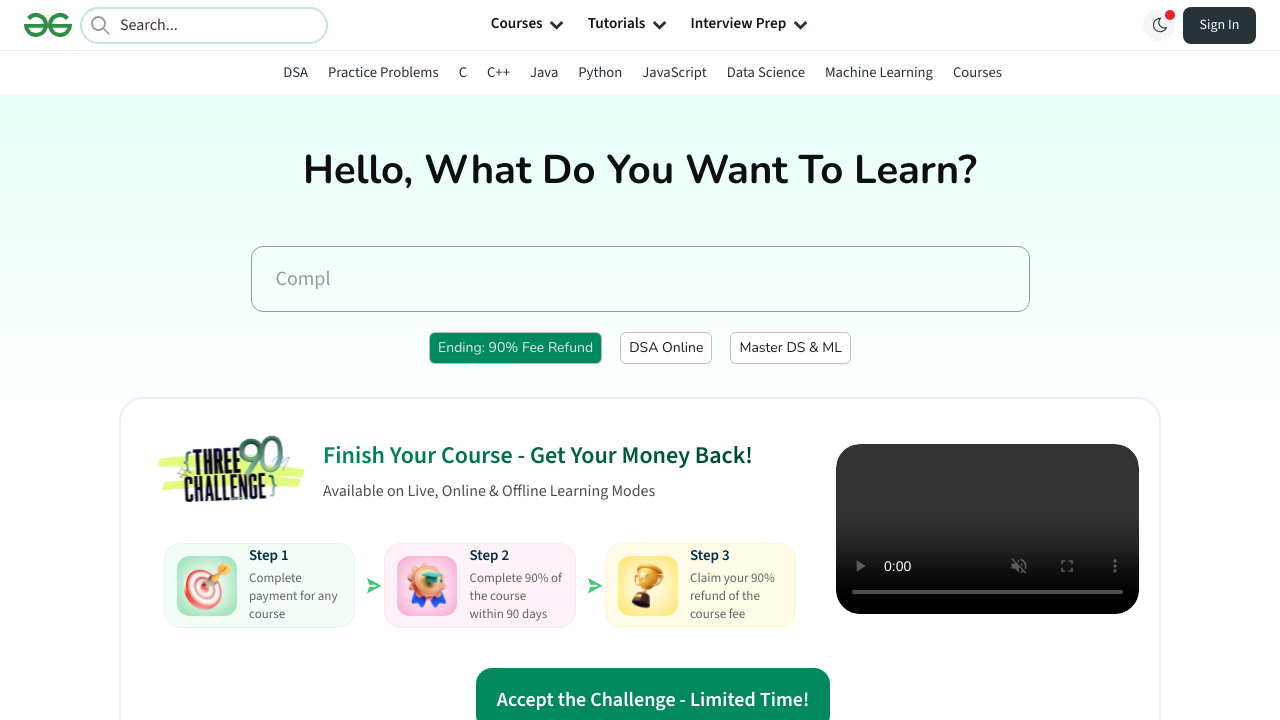

Created a new tab
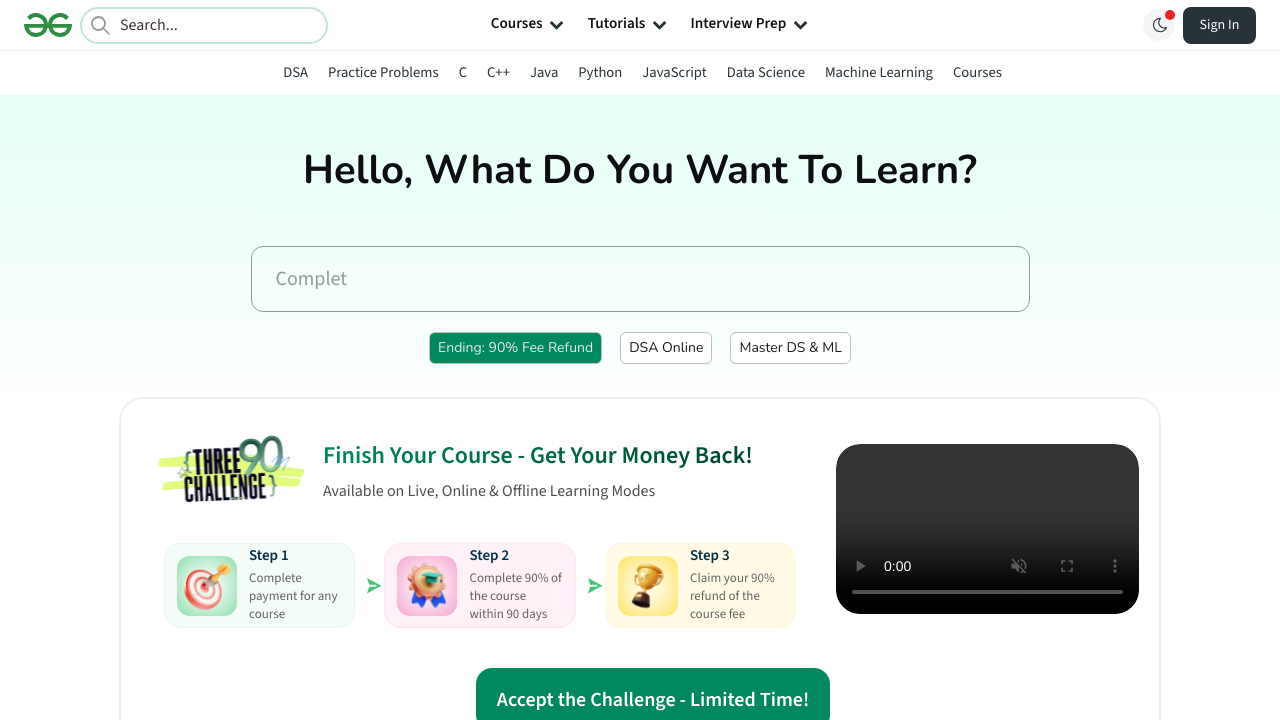

Navigated to TutorialsPoint alerts page in new tab
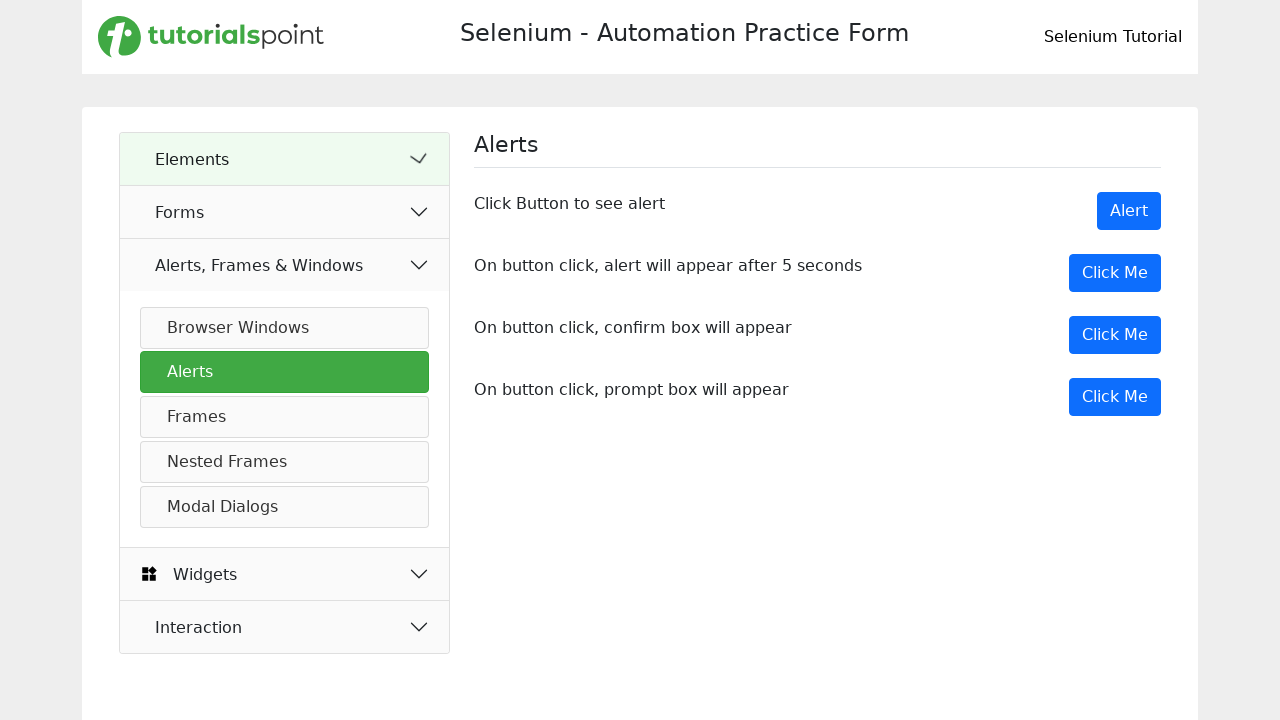

Retrieved all open pages/tabs
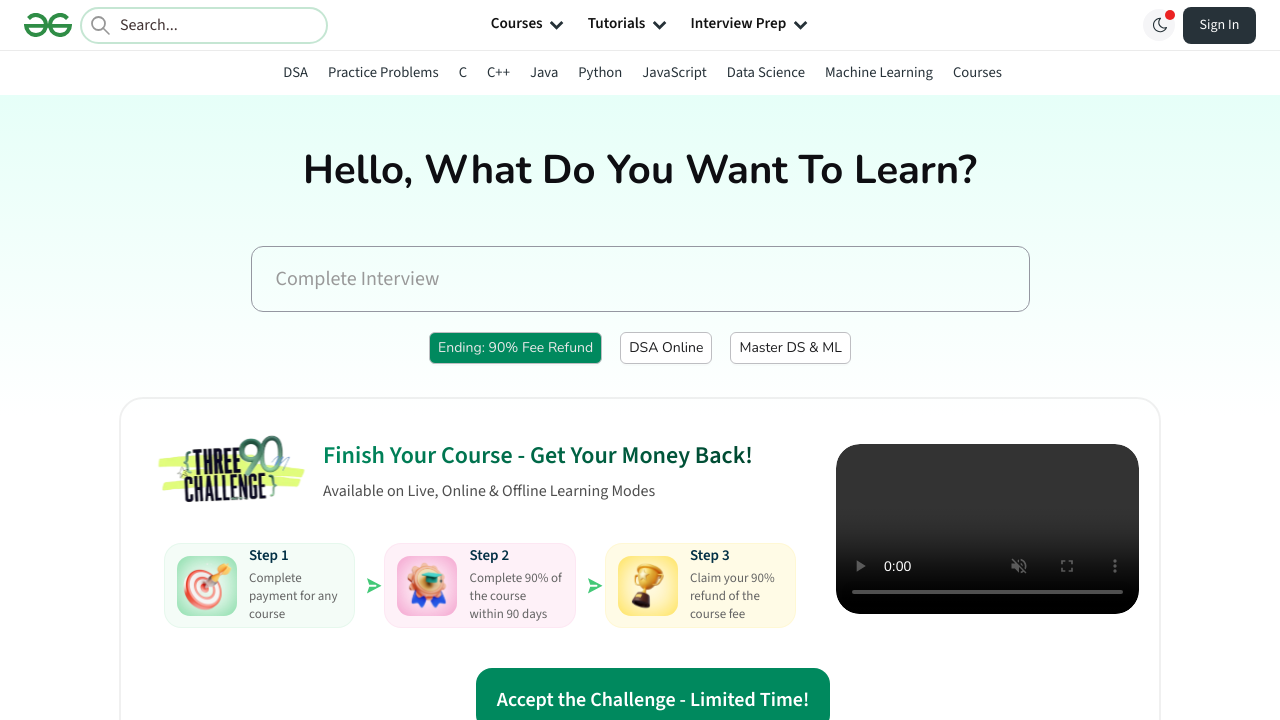

Verified that 2 tabs are open
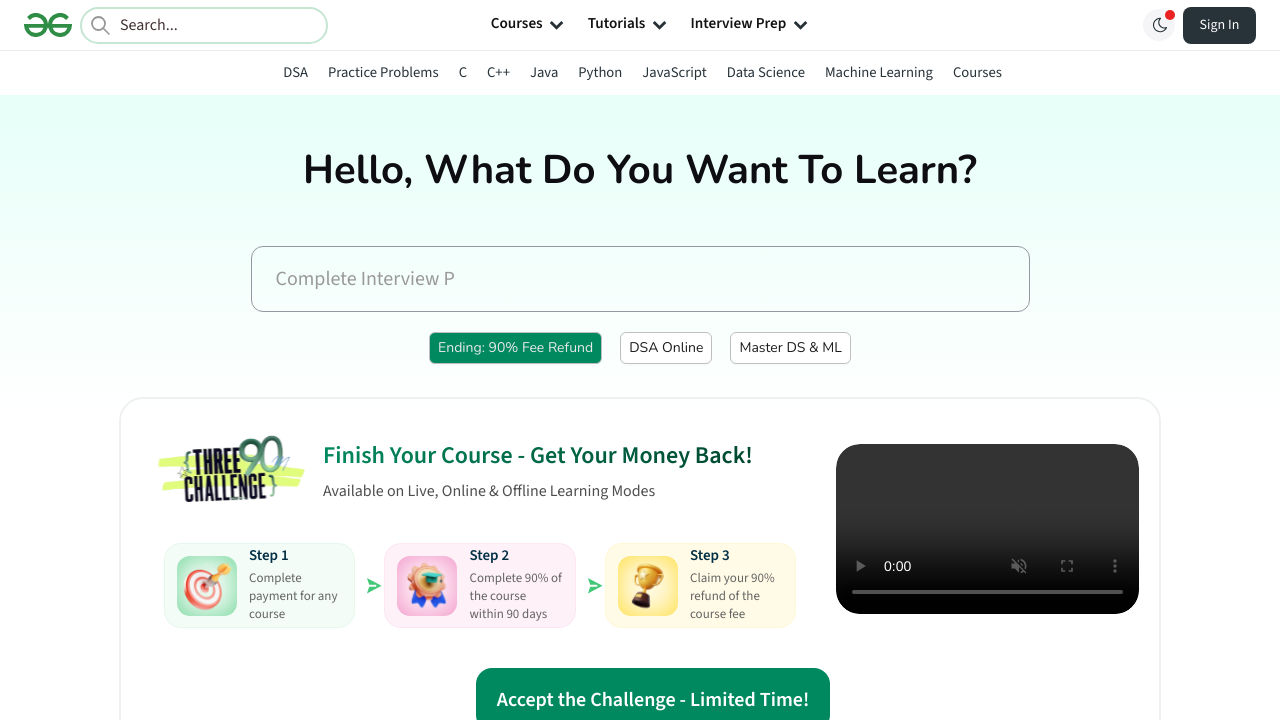

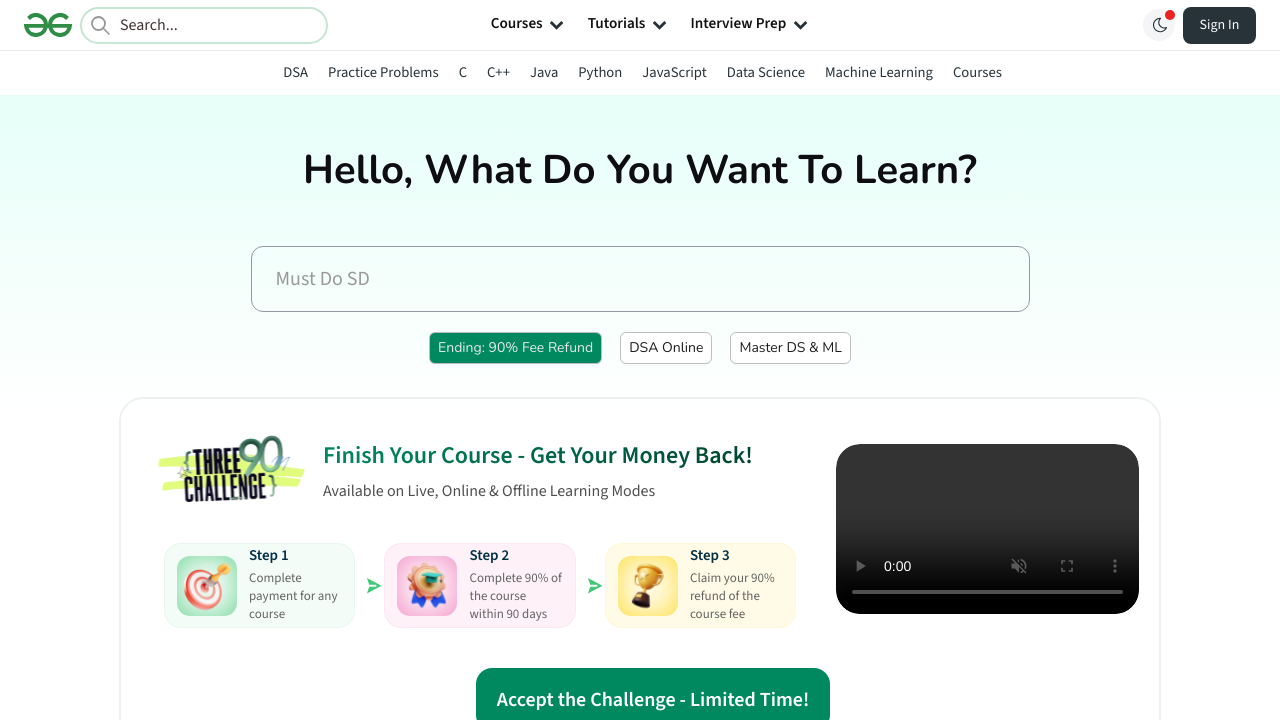